Tests a math problem form by reading two numbers, calculating their sum, selecting the result from a dropdown, and submitting

Starting URL: http://suninjuly.github.io/selects1.html

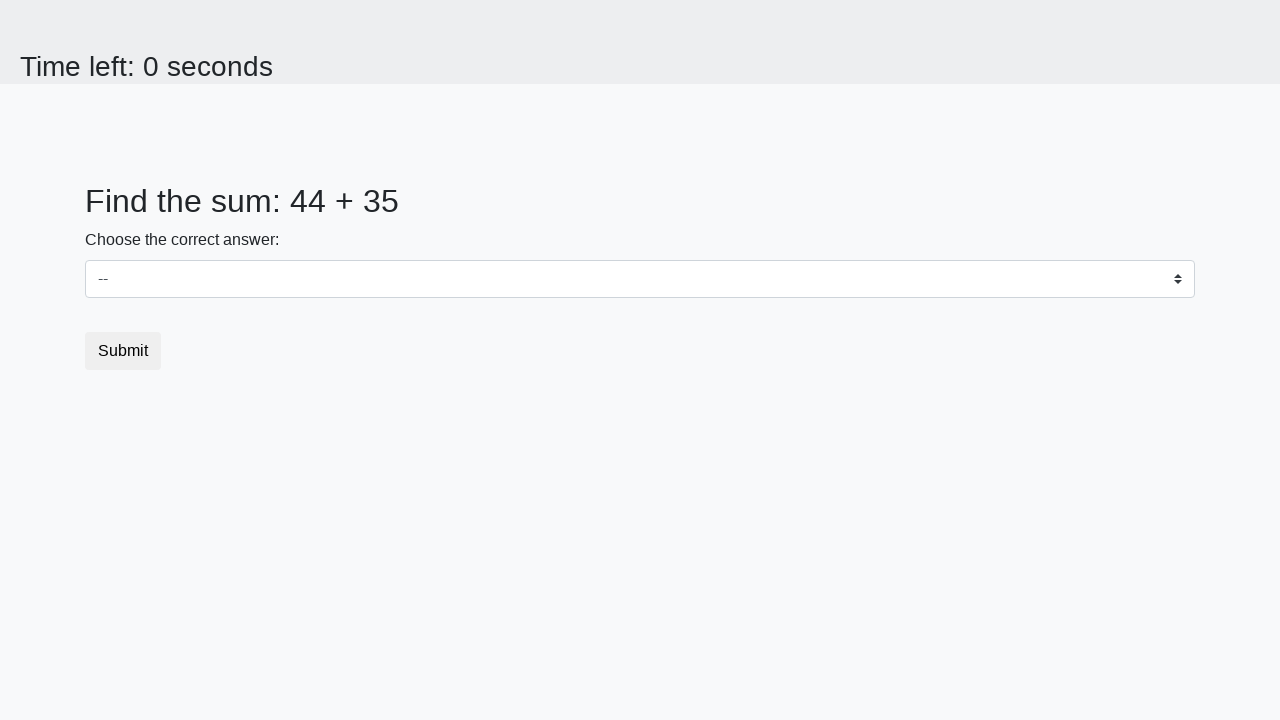

Located first number element (#num1)
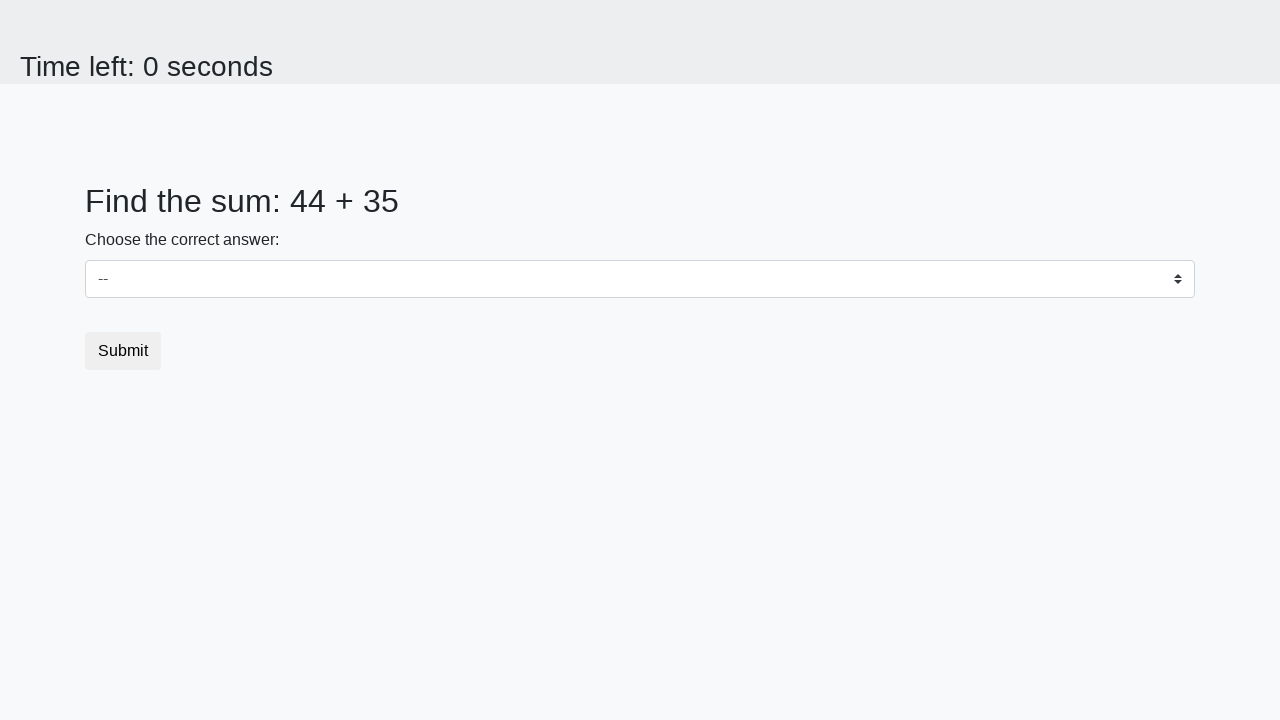

Located second number element (#num2)
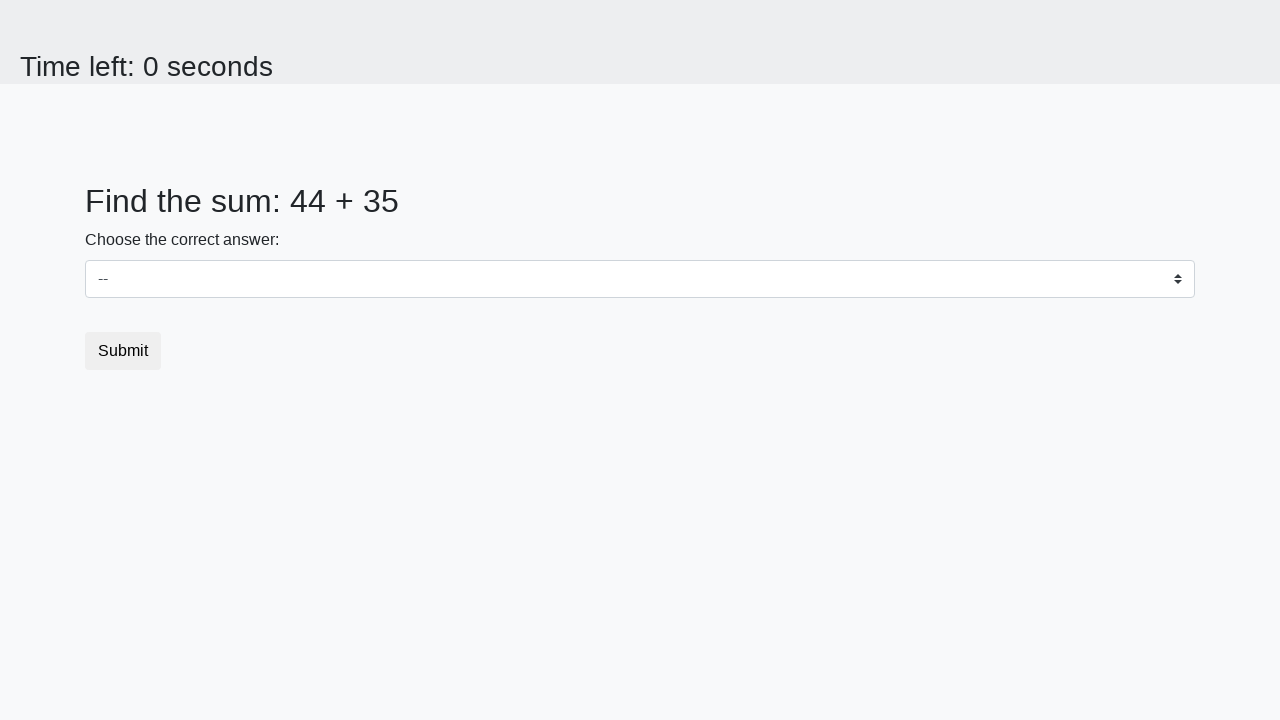

Read first number: 44
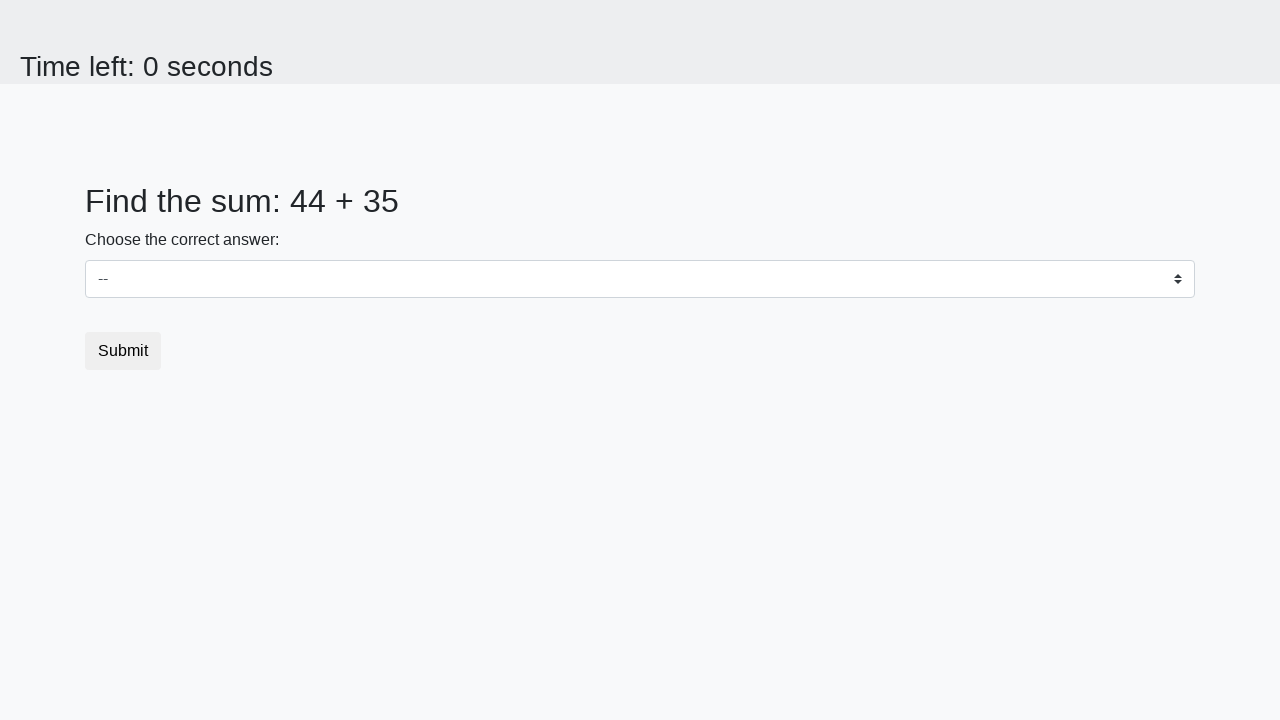

Read second number: 35
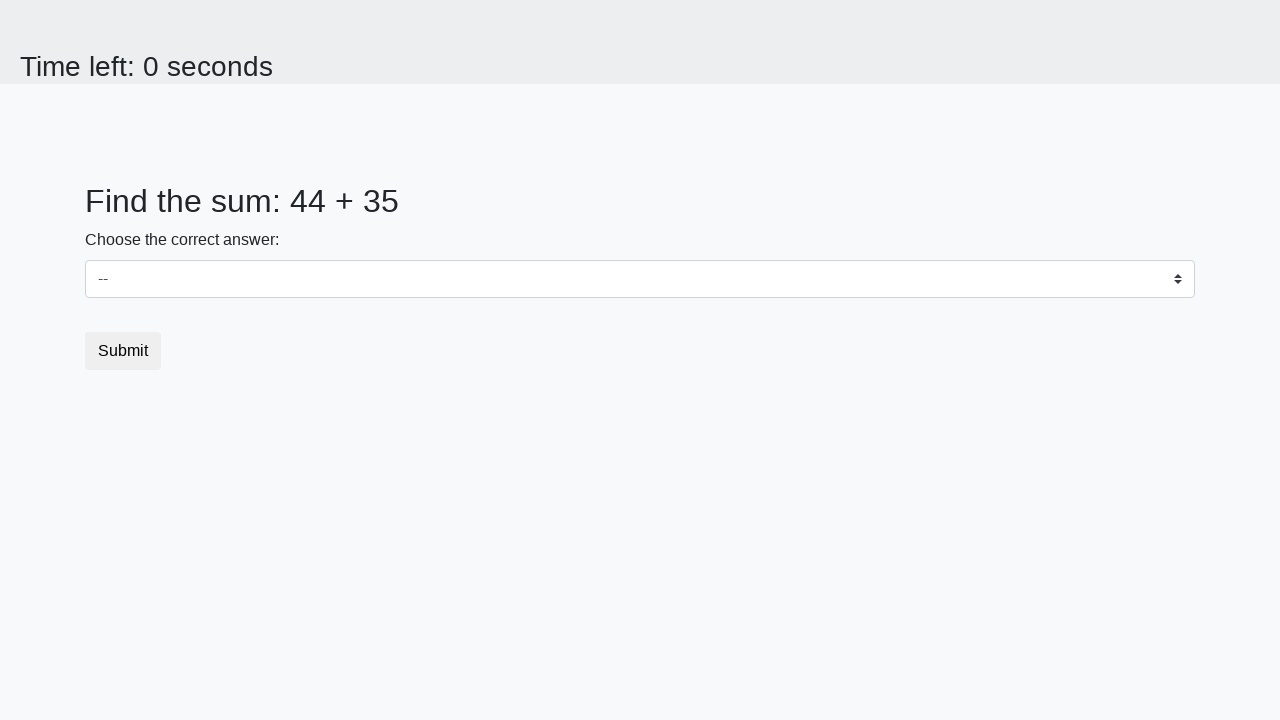

Calculated sum: 44 + 35 = 79
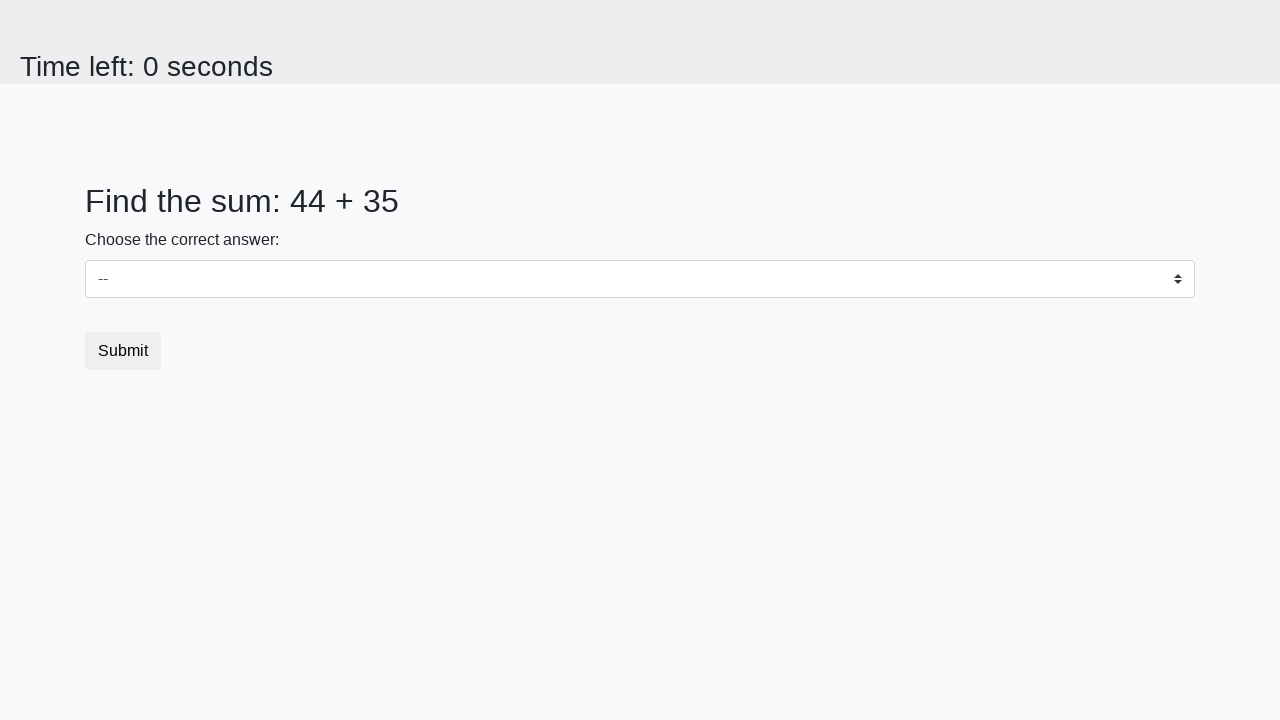

Selected 79 from dropdown on #dropdown
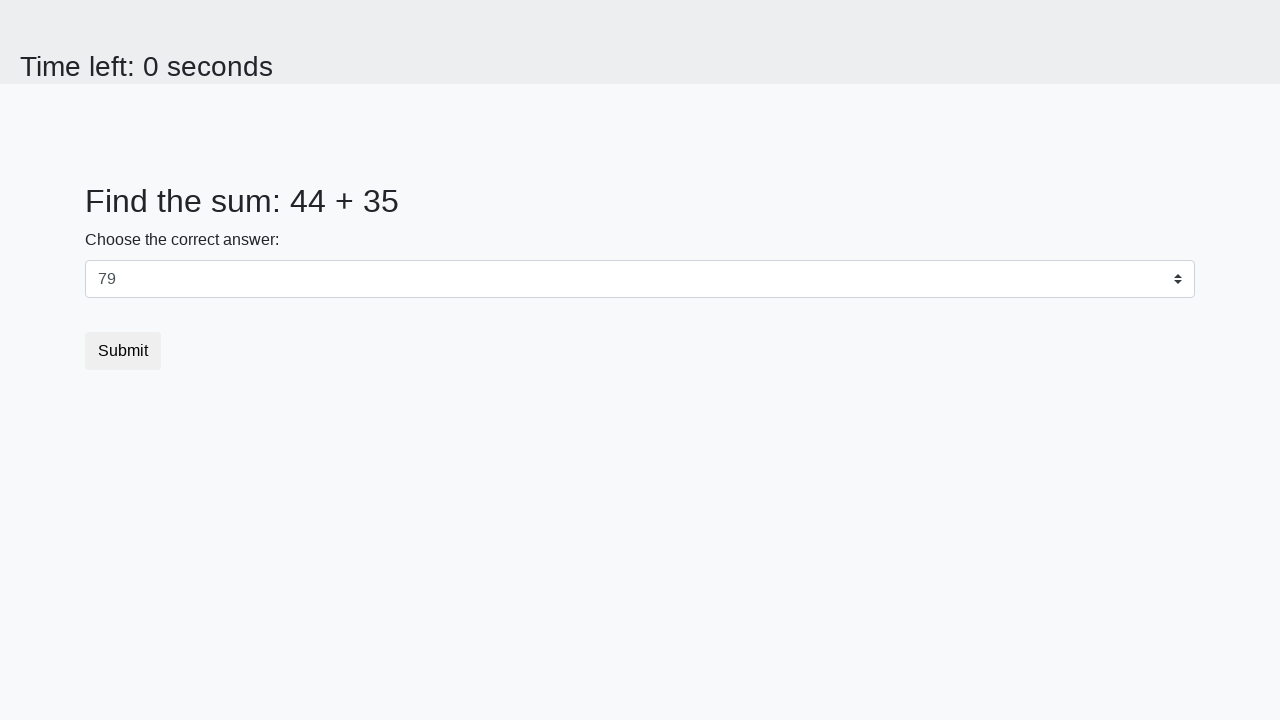

Clicked submit button to submit form at (123, 351) on button
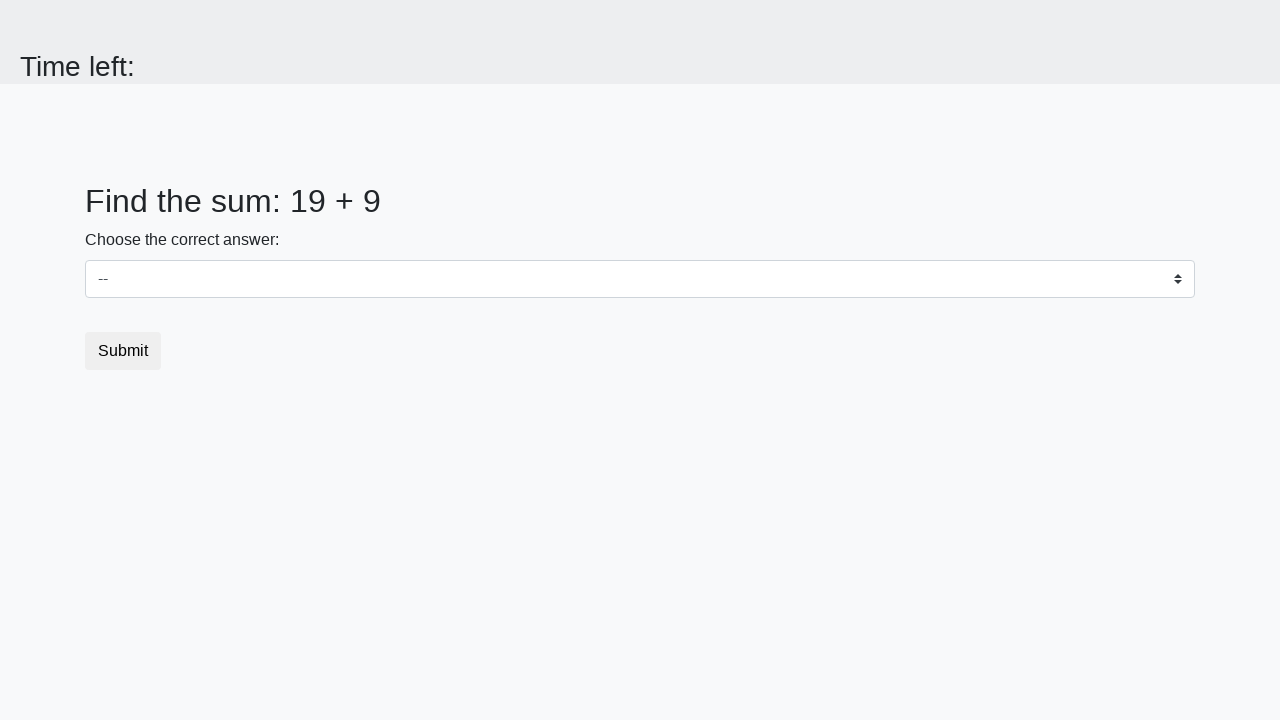

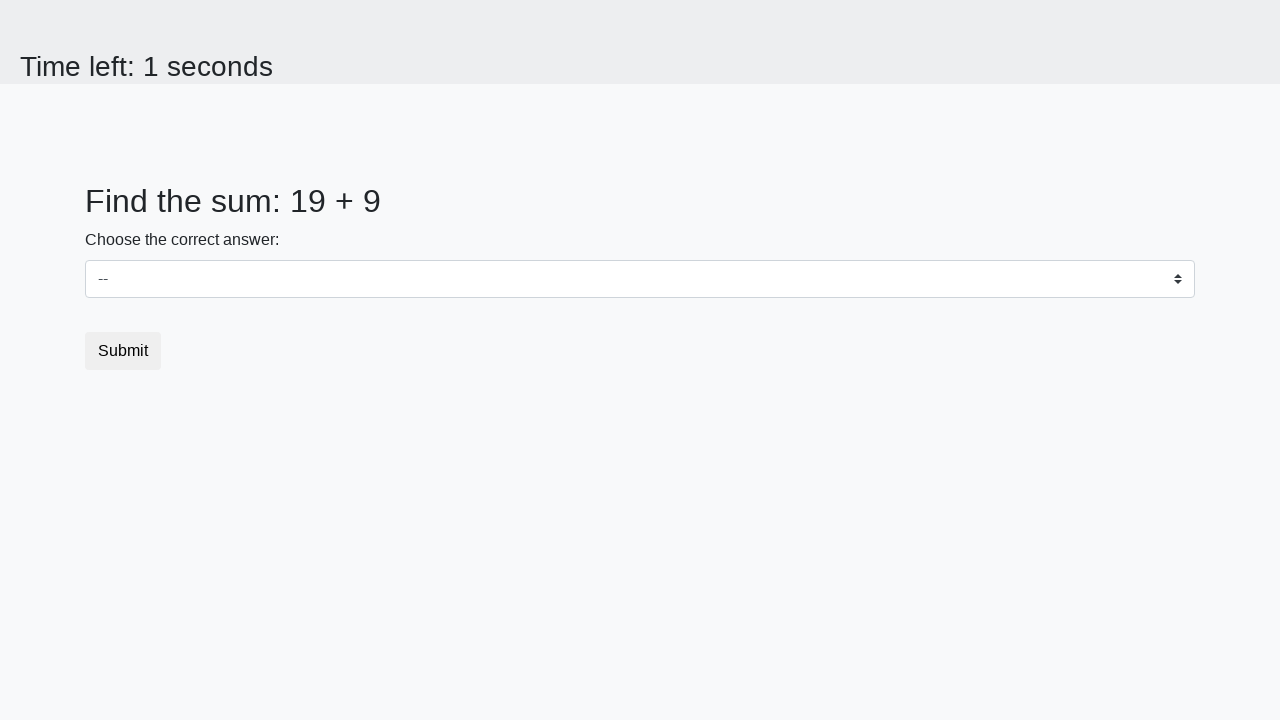